Tests the add/remove elements functionality by clicking the Add Element button, verifying the Delete button appears, clicking Delete, and verifying the Delete button is no longer visible.

Starting URL: https://the-internet.herokuapp.com/add_remove_elements/

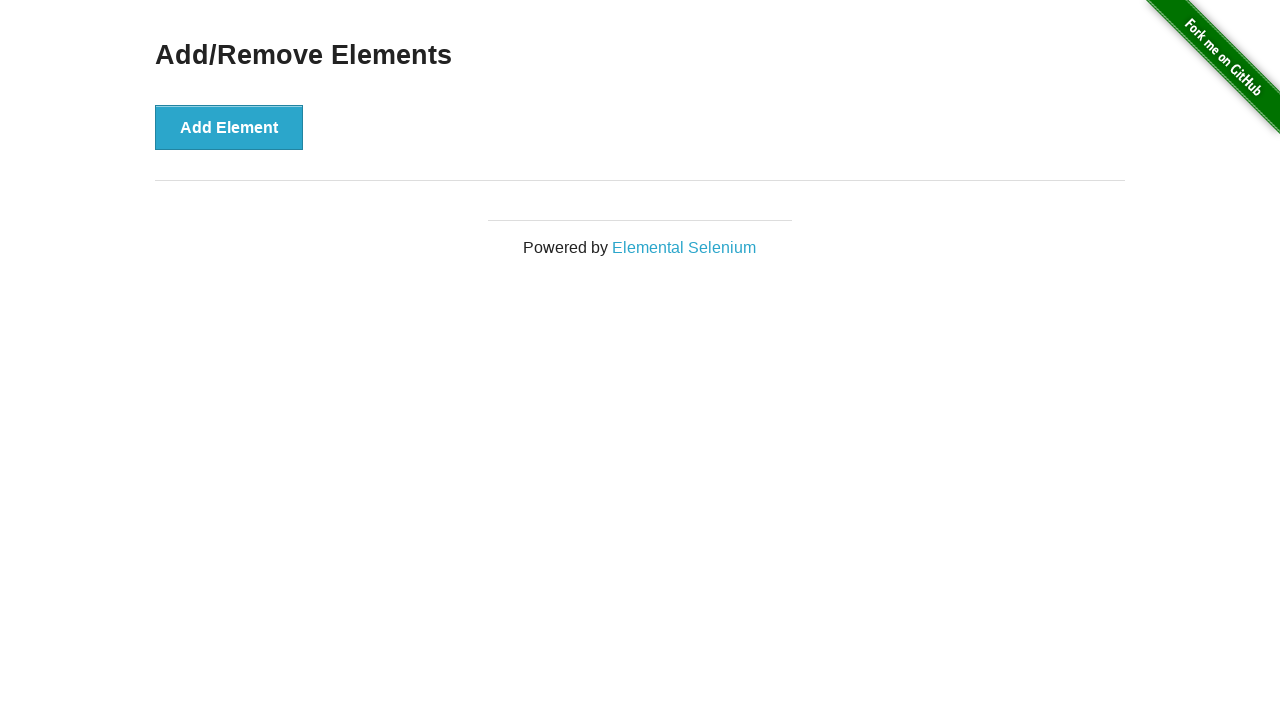

Clicked the 'Add Element' button at (229, 127) on xpath=//button[text()='Add Element']
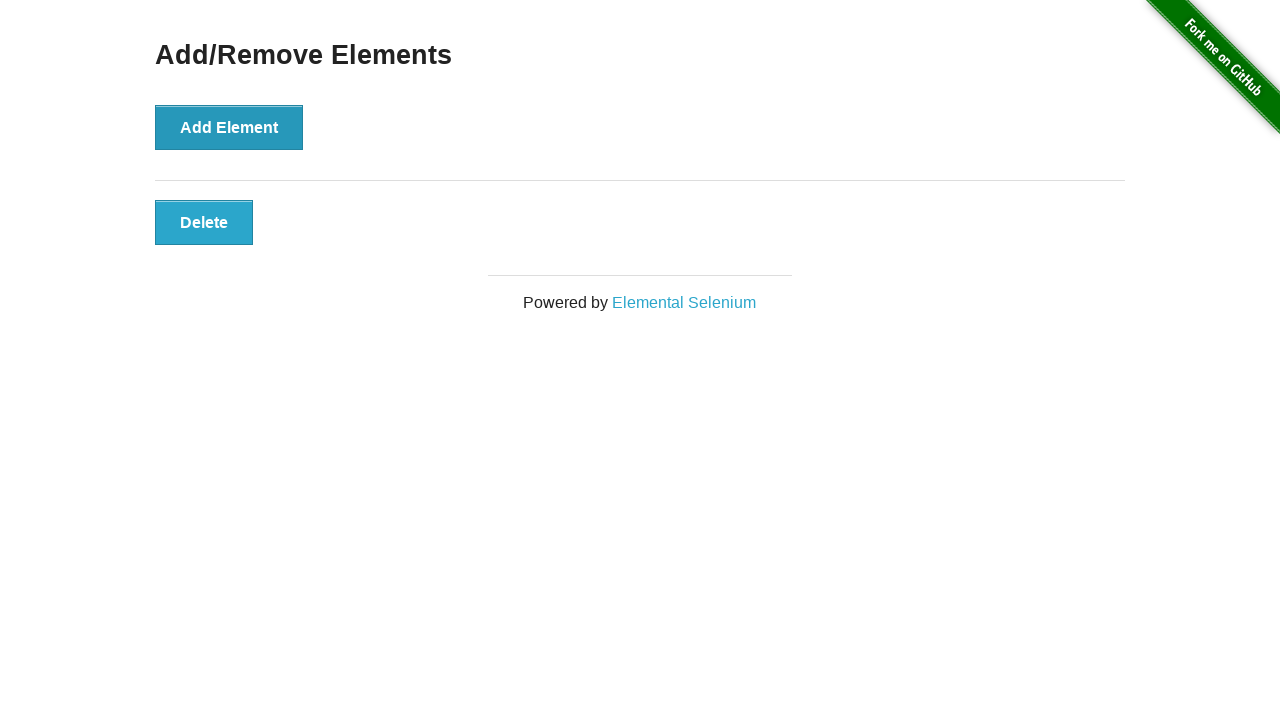

Waited for Delete button to become visible
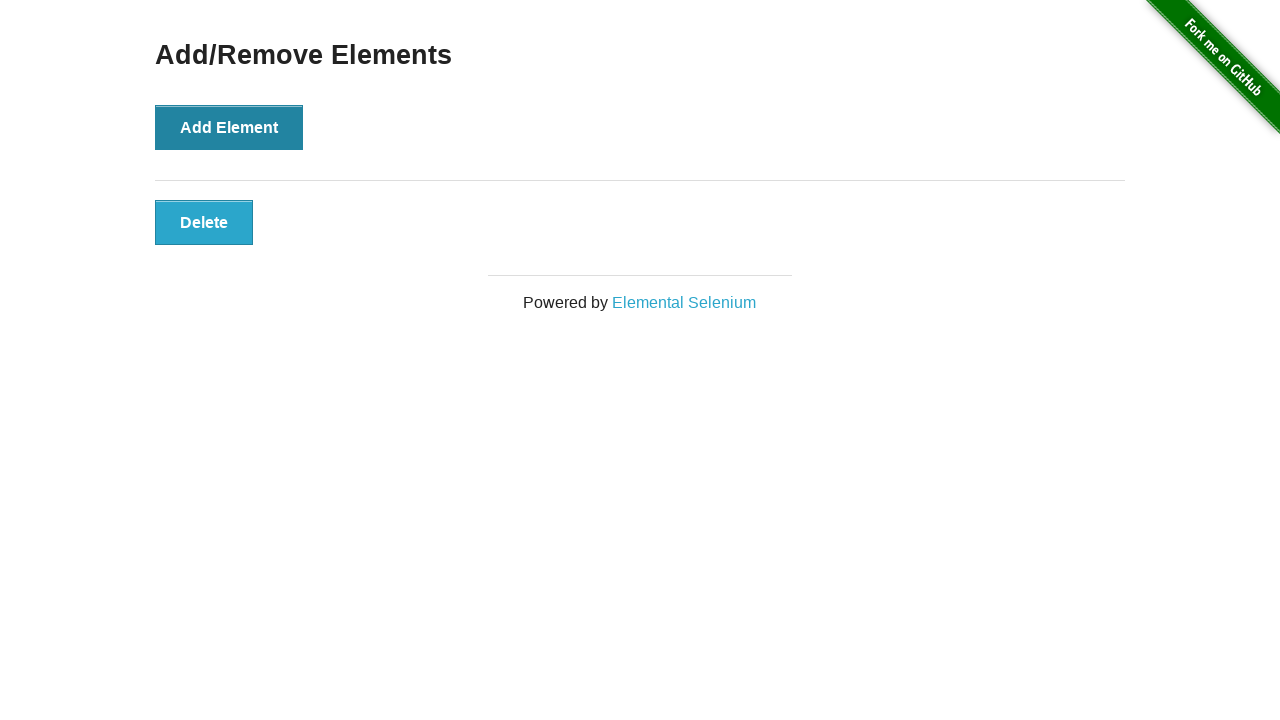

Verified Delete button is visible
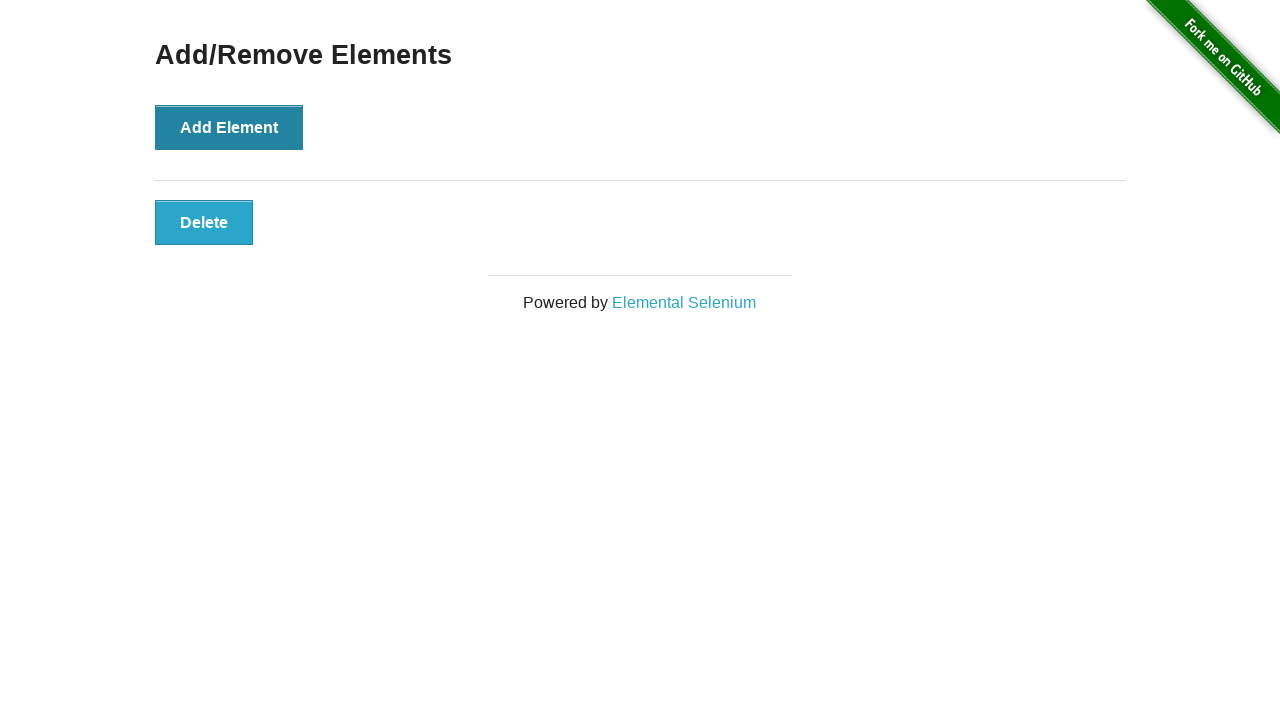

Clicked the Delete button at (204, 222) on xpath=//button[text()='Delete']
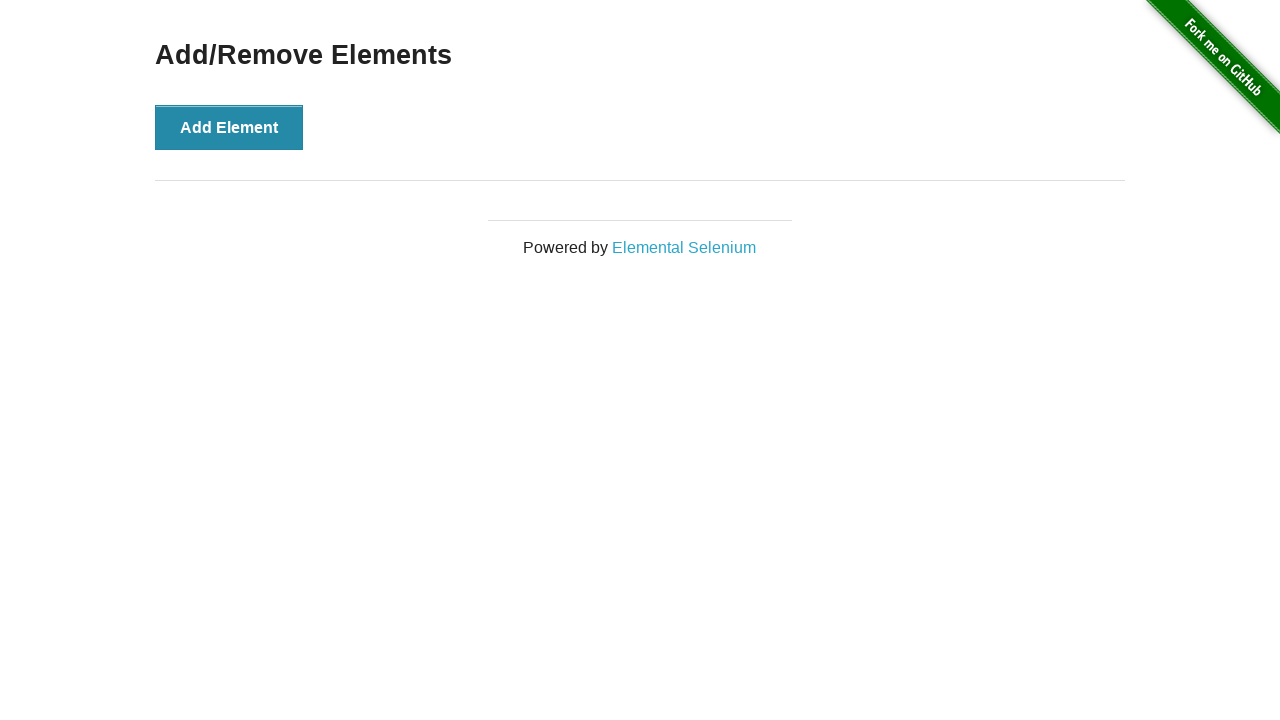

Verified Delete button is no longer visible
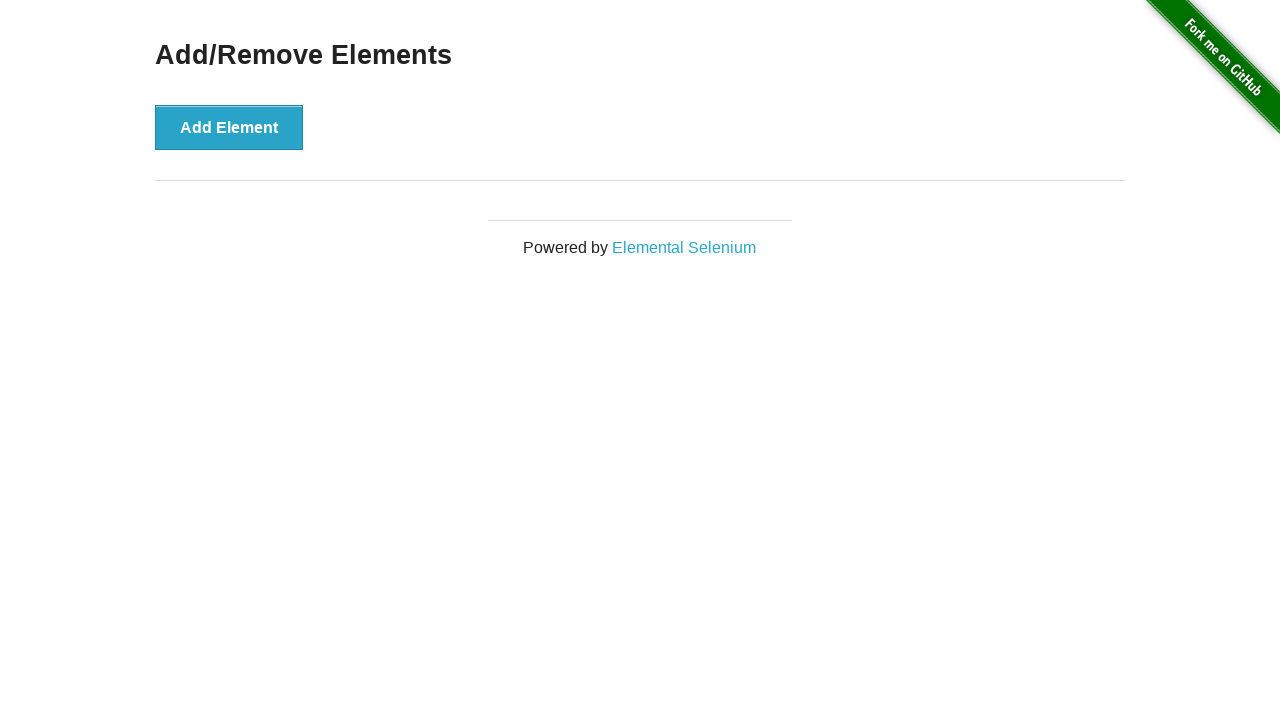

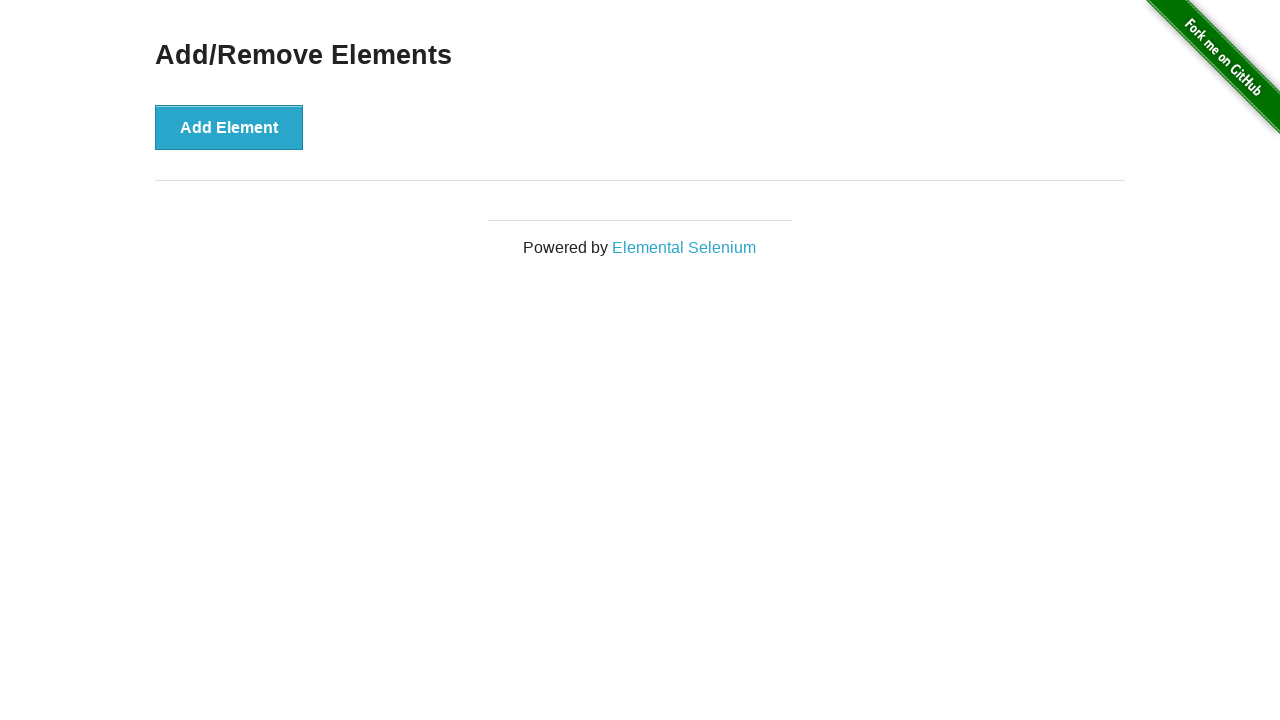